Tests filling out the automation practice form by entering first name and last name into the form fields

Starting URL: https://demoqa.com/automation-practice-form

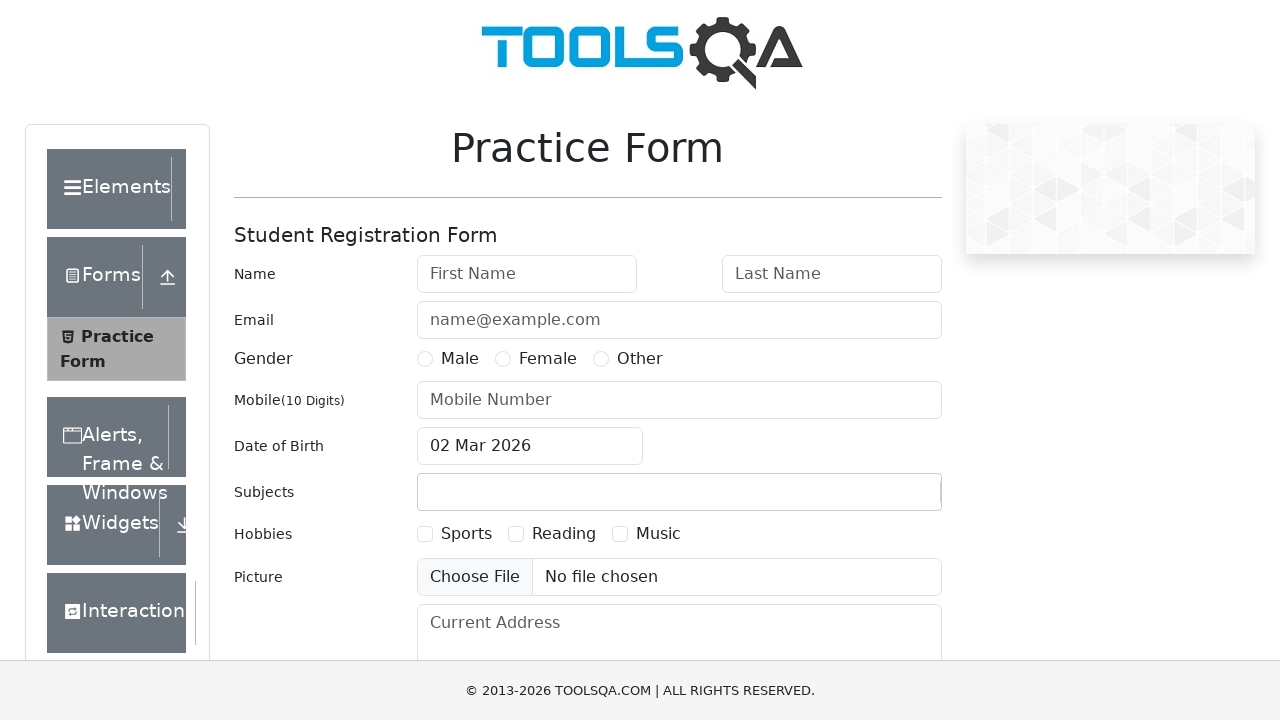

Filled first name field with 'Marcus' on internal:attr=[placeholder="First Name"i]
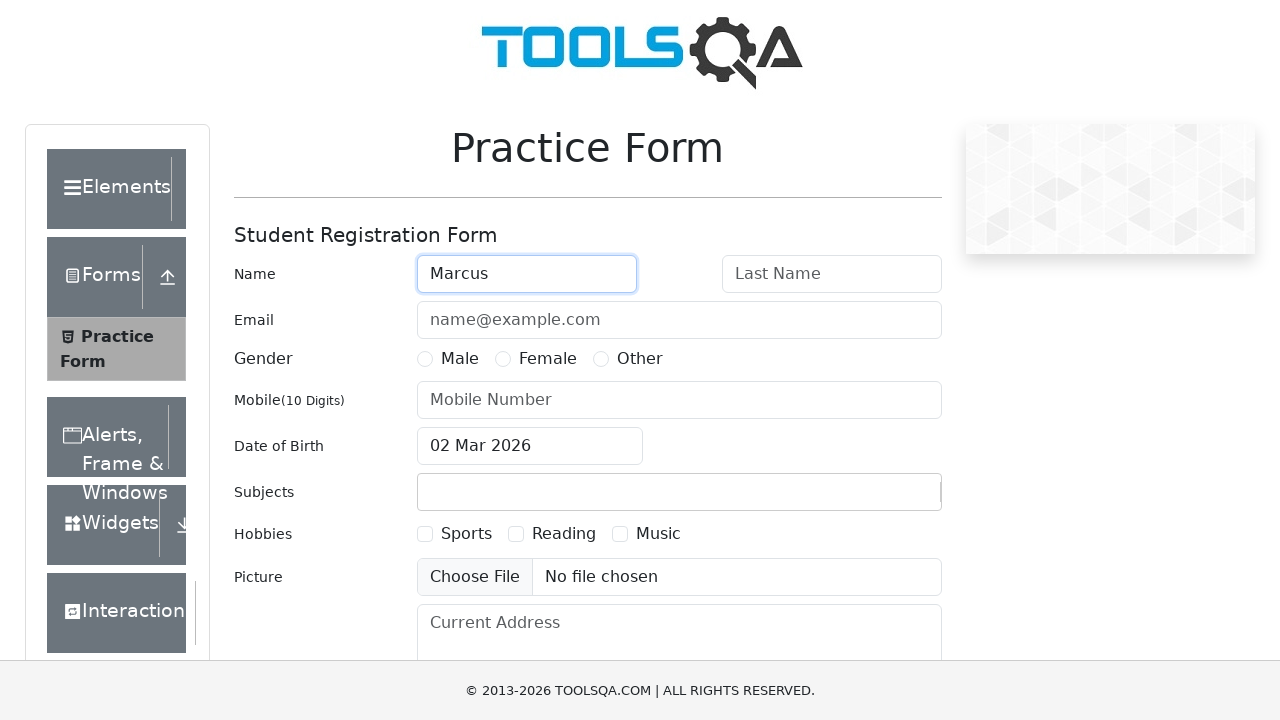

Filled last name field with 'Henderson' on internal:attr=[placeholder="Last Name"i]
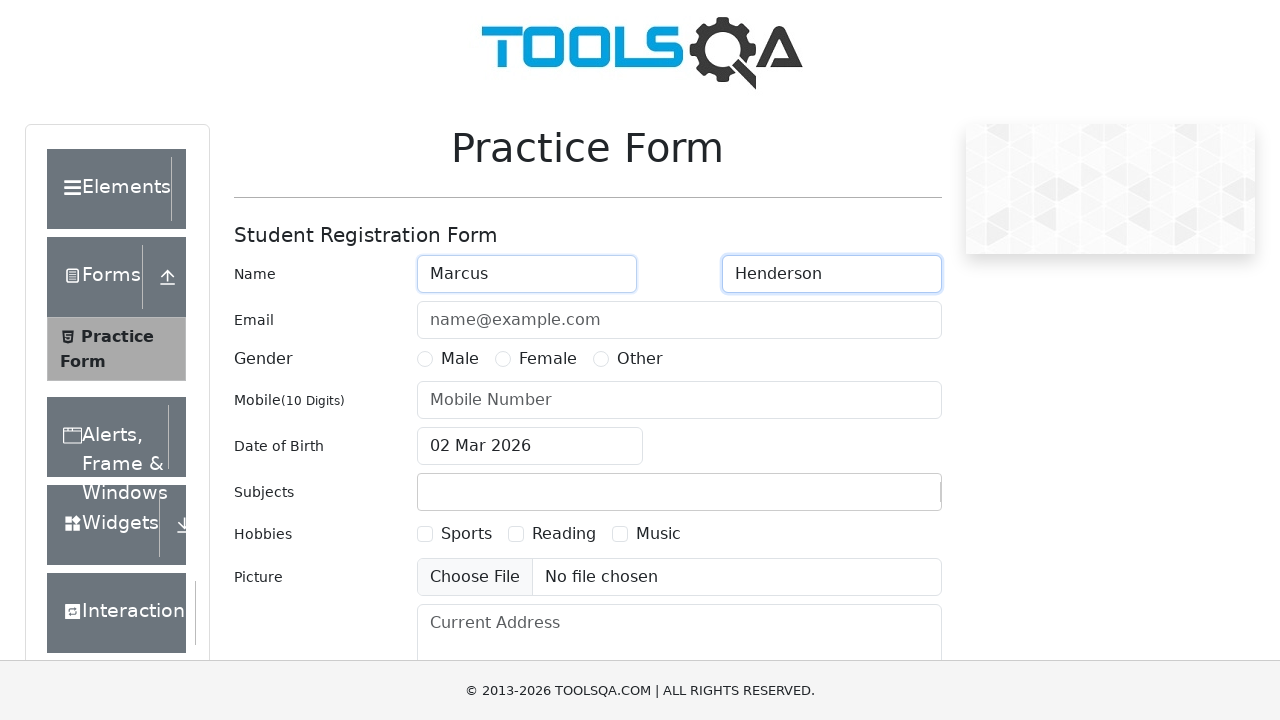

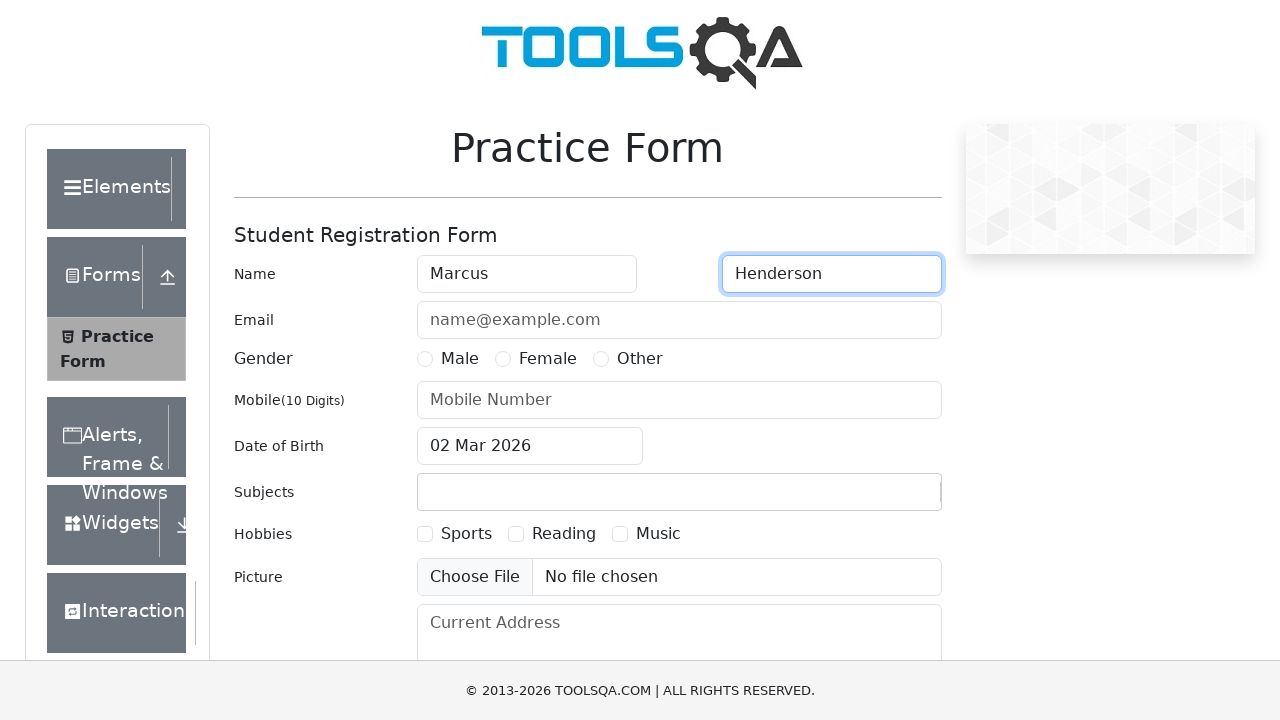